Tests jQuery UI slider functionality by dragging the slider handle to a new position

Starting URL: https://jqueryui.com/slider/

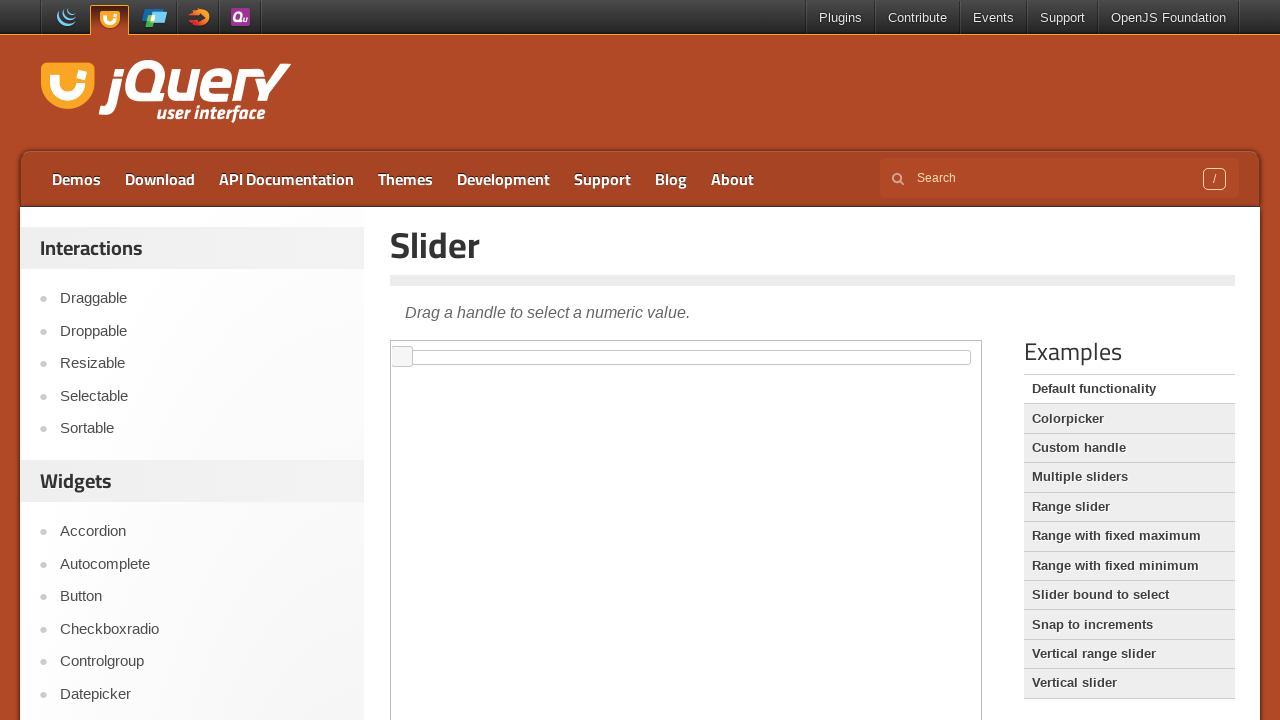

Located the demo iframe containing the jQuery UI slider
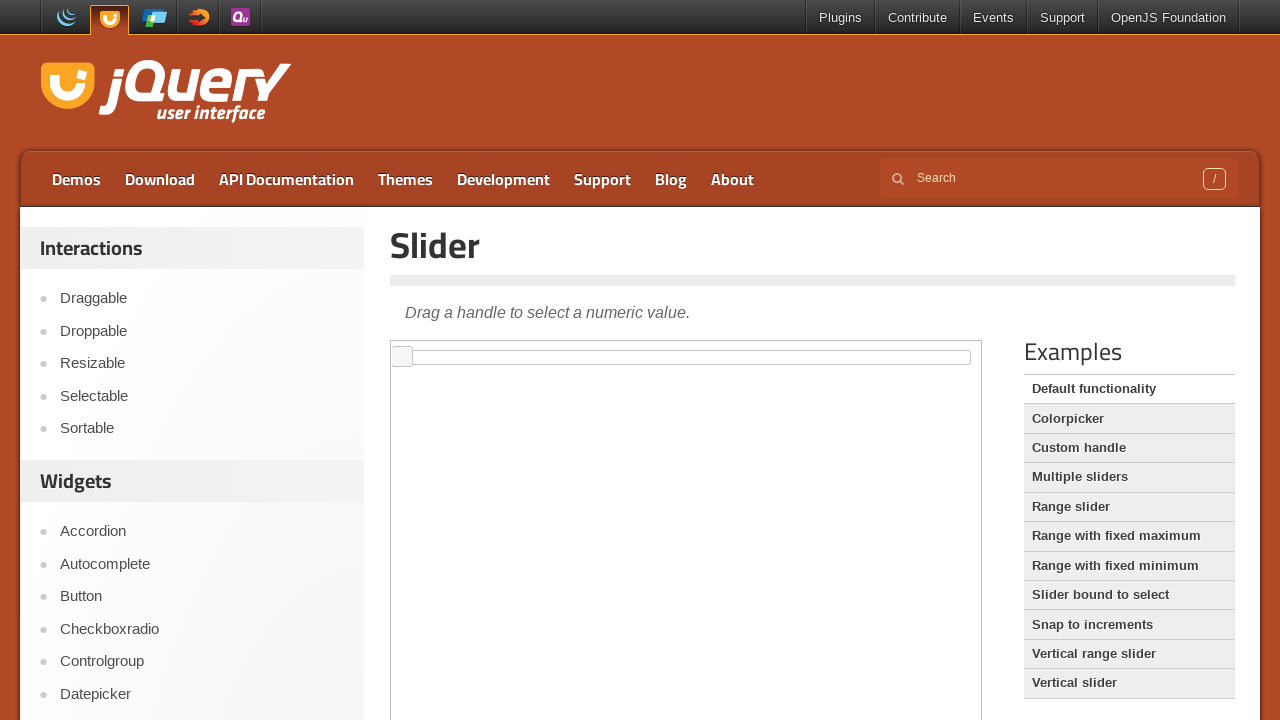

Located the slider handle element
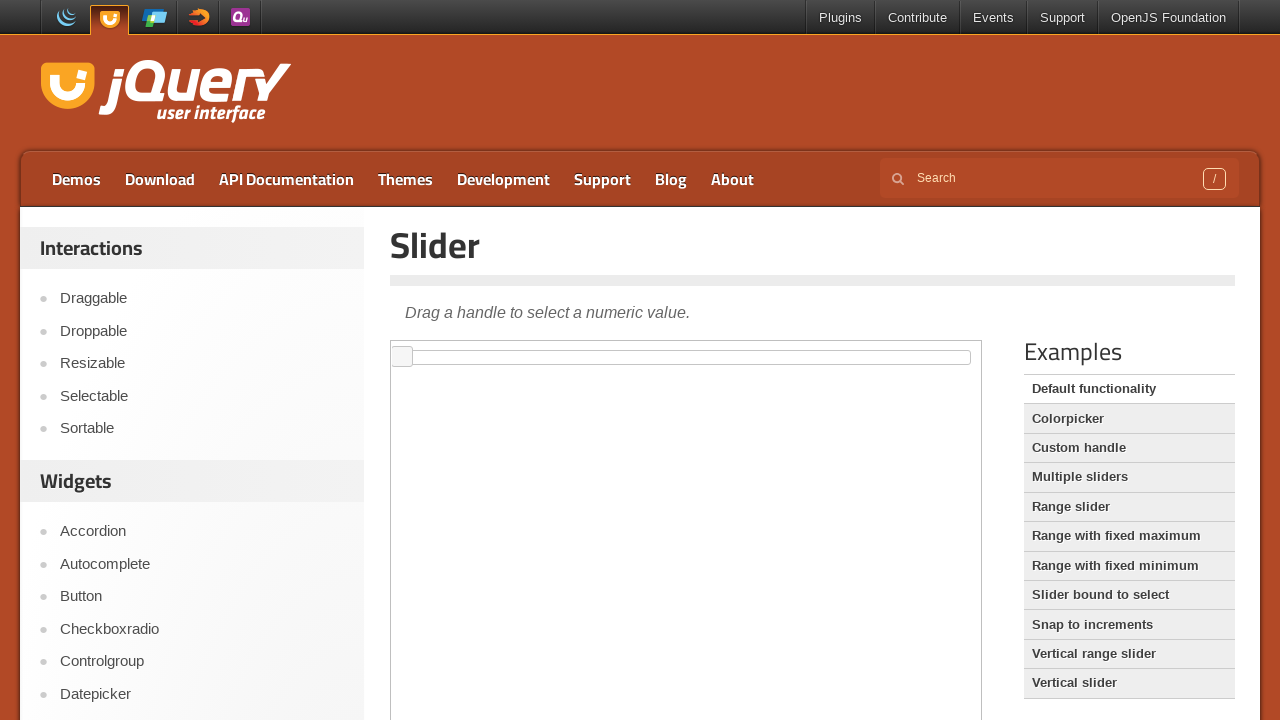

Retrieved bounding box coordinates of the slider handle
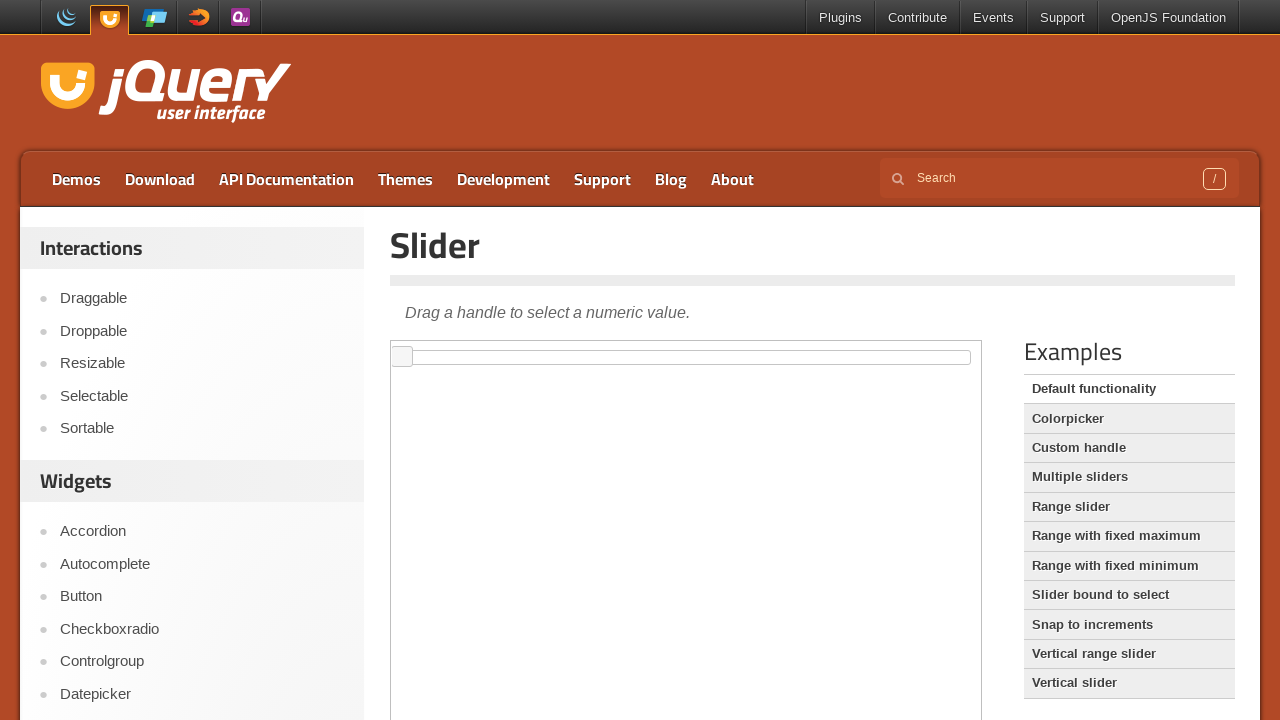

Moved mouse to the center of the slider handle at (402, 357)
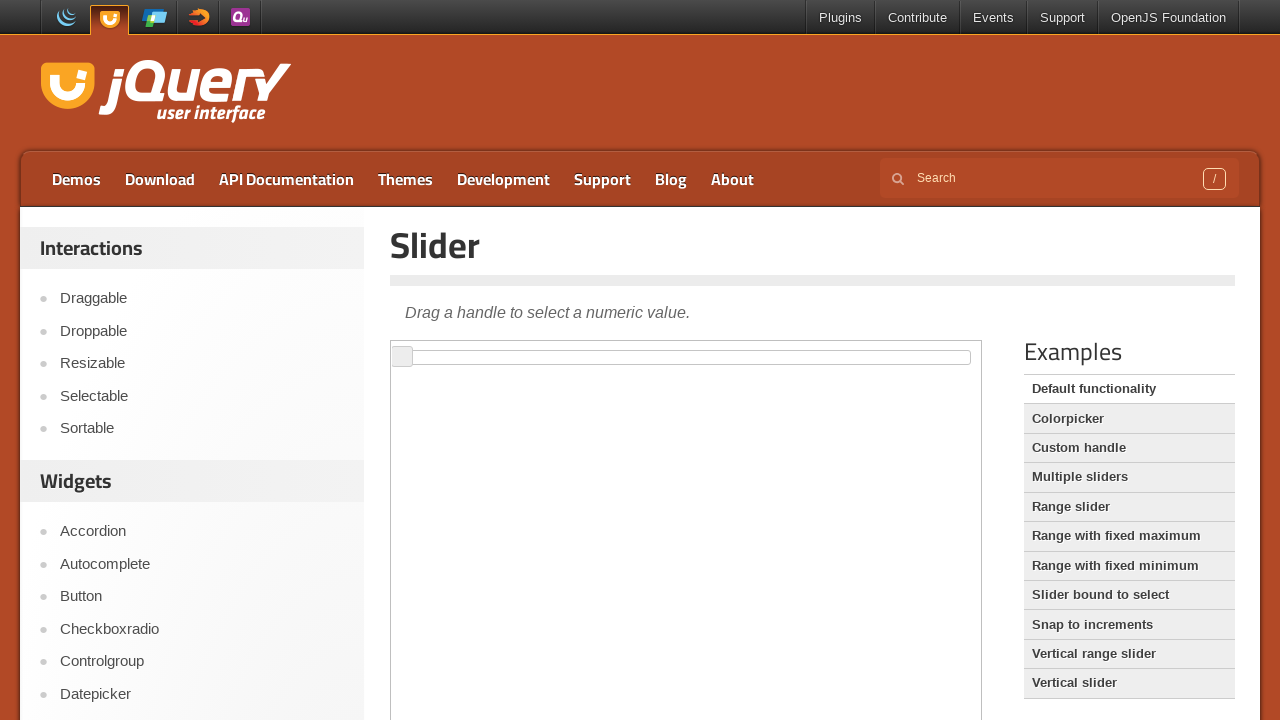

Pressed mouse button down on the slider handle at (402, 357)
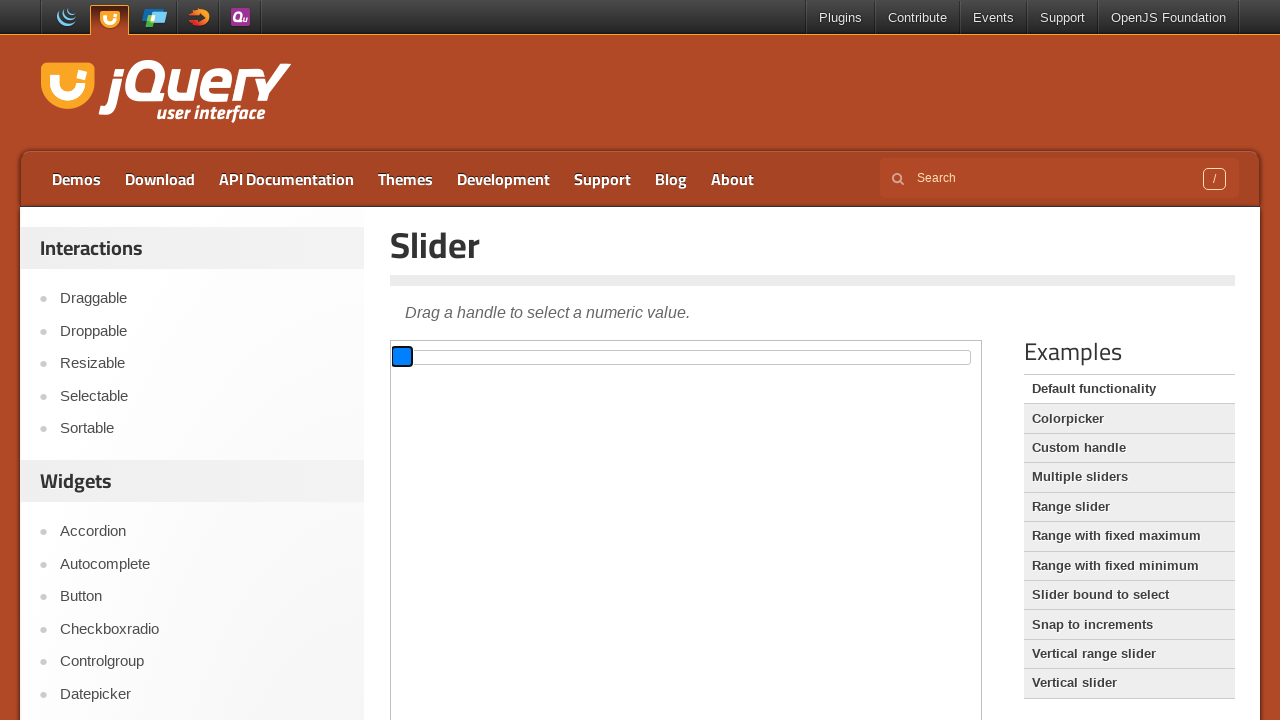

Dragged slider handle 100 pixels to the right at (502, 357)
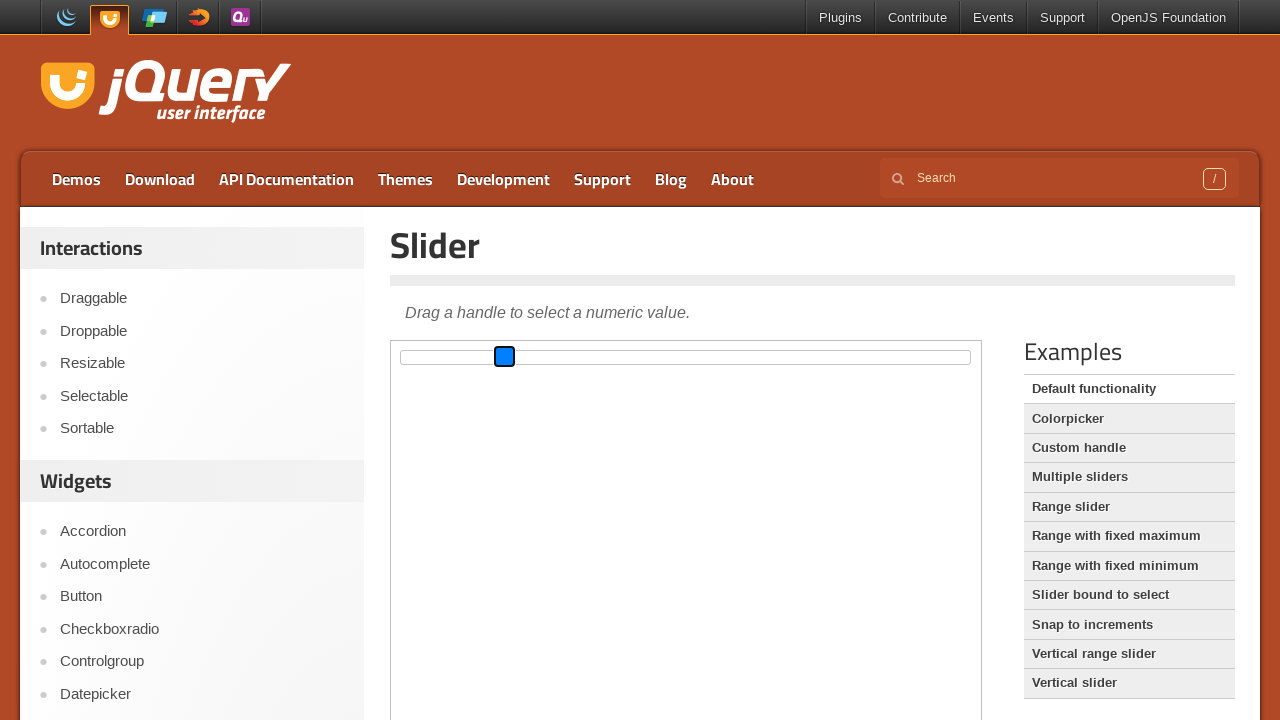

Released mouse button, completing the slider drag operation at (502, 357)
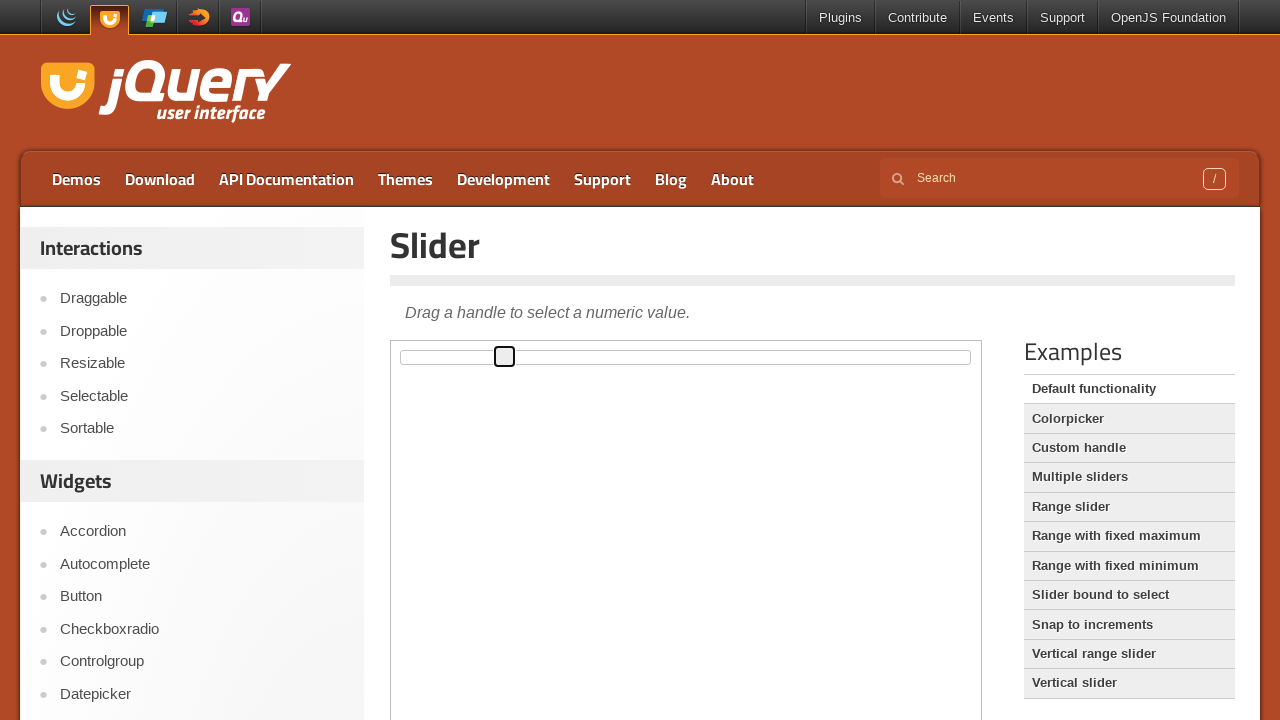

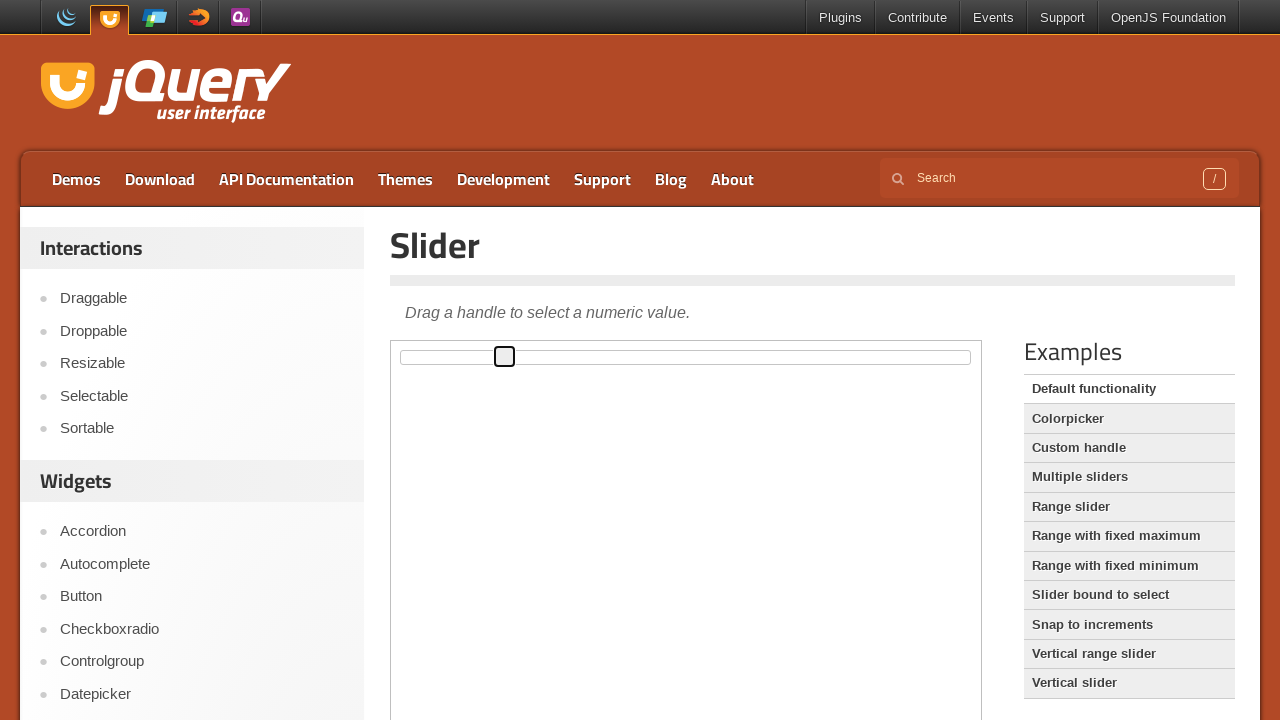